Tests selecting an option from a dropdown by iterating through all options and clicking the one with matching text, then verifying the selection was made correctly.

Starting URL: https://the-internet.herokuapp.com/dropdown

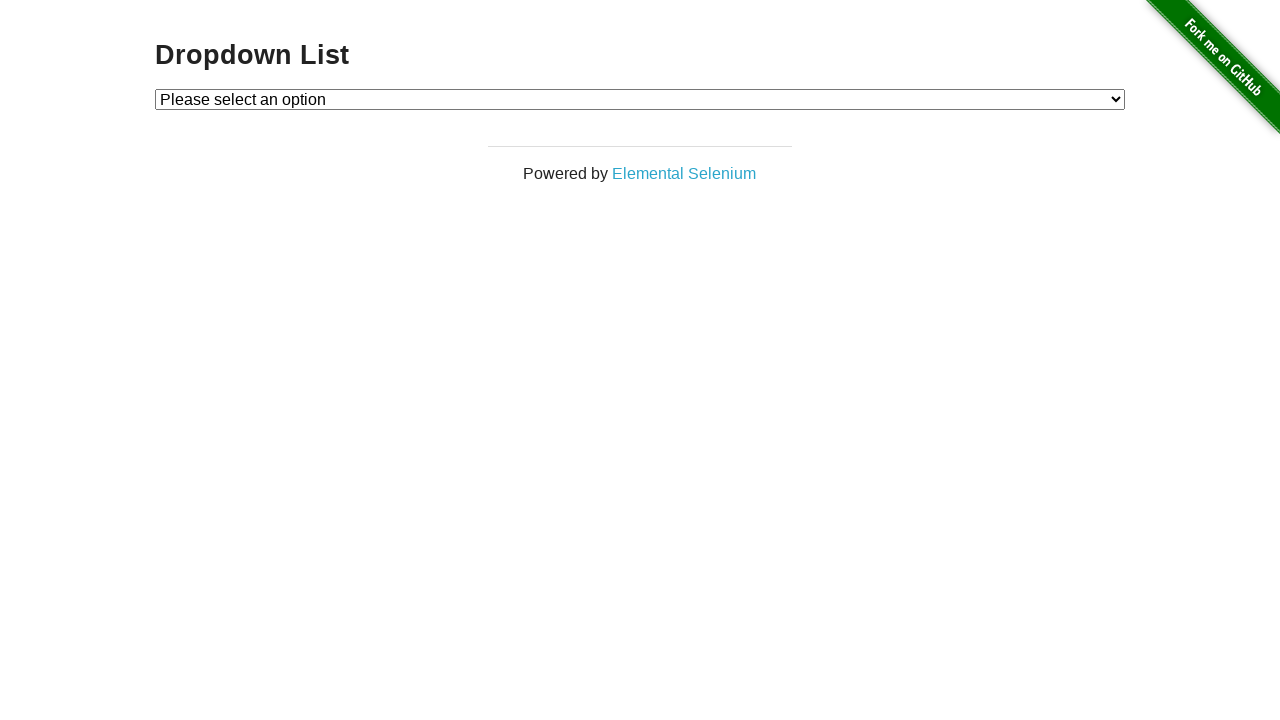

Located dropdown element with id 'dropdown'
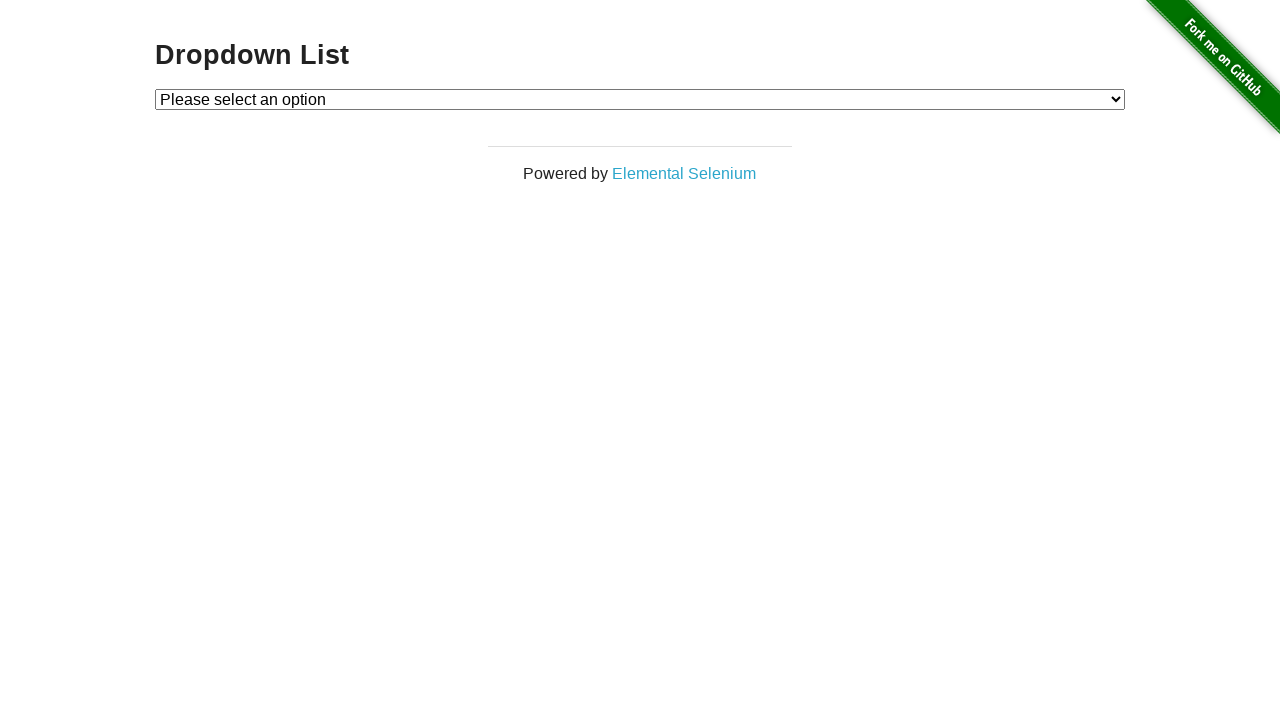

Selected 'Option 1' from dropdown on #dropdown
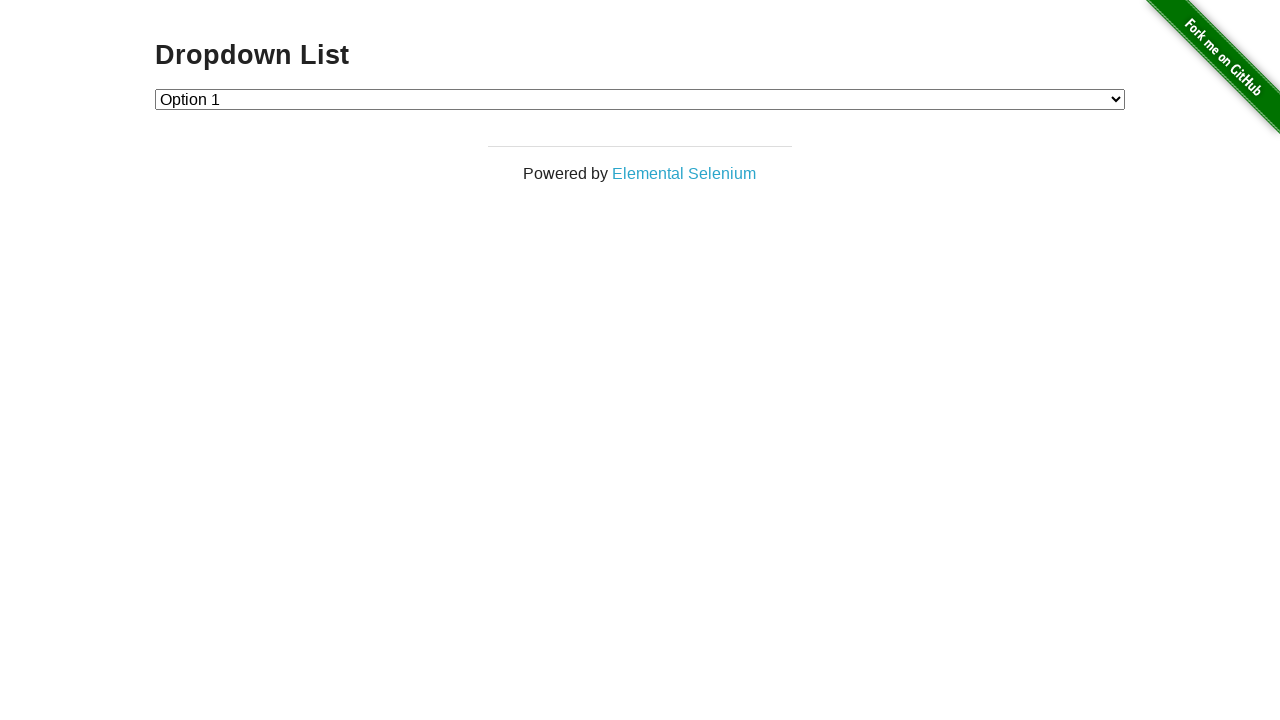

Retrieved selected dropdown value
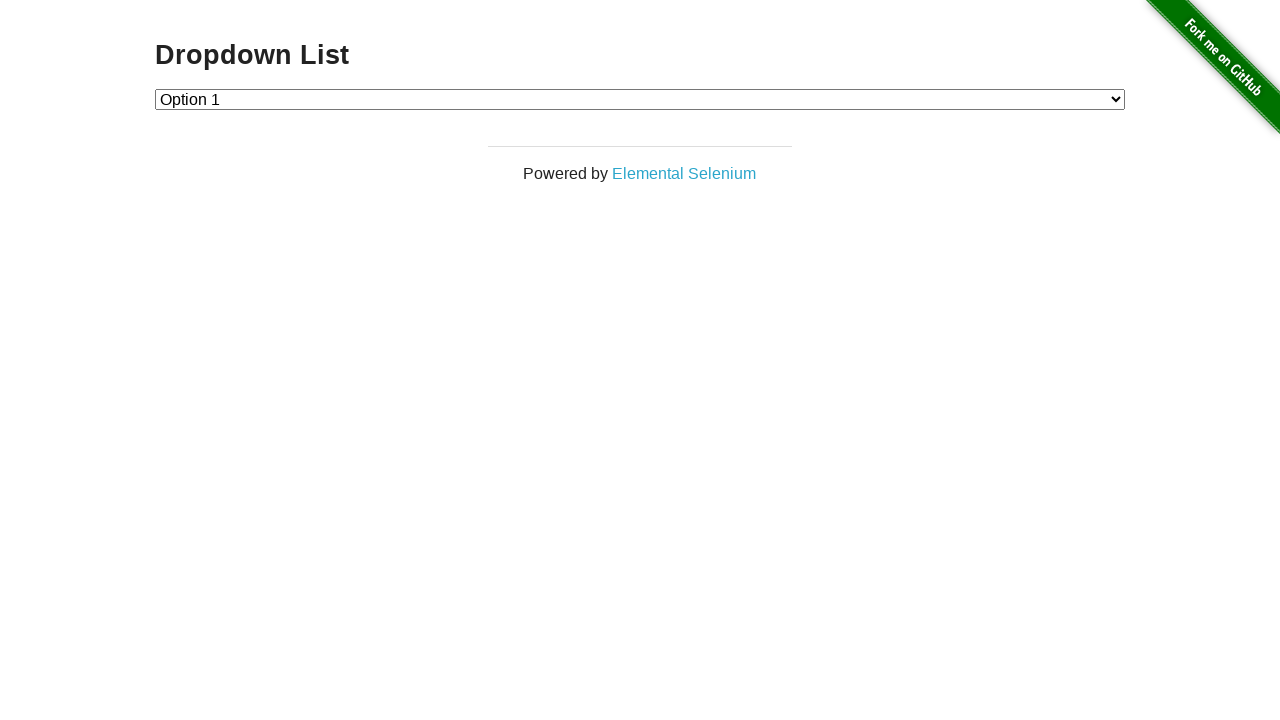

Verified that dropdown selection equals '1'
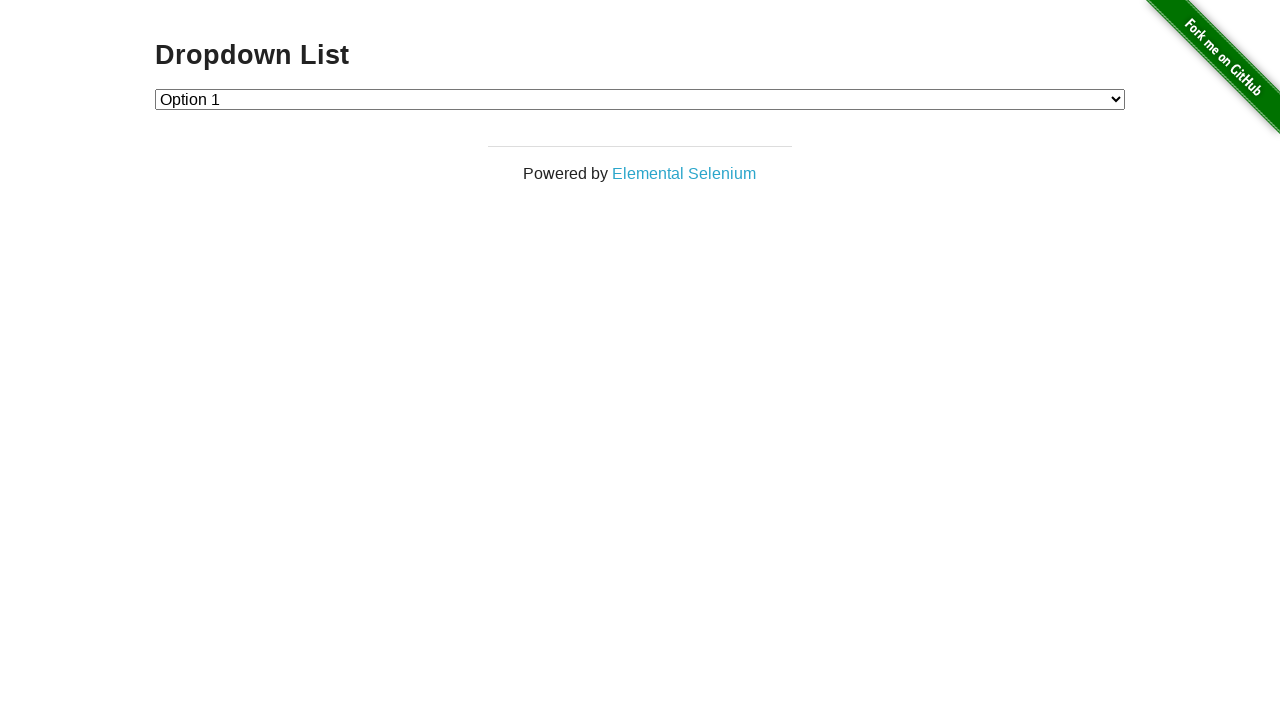

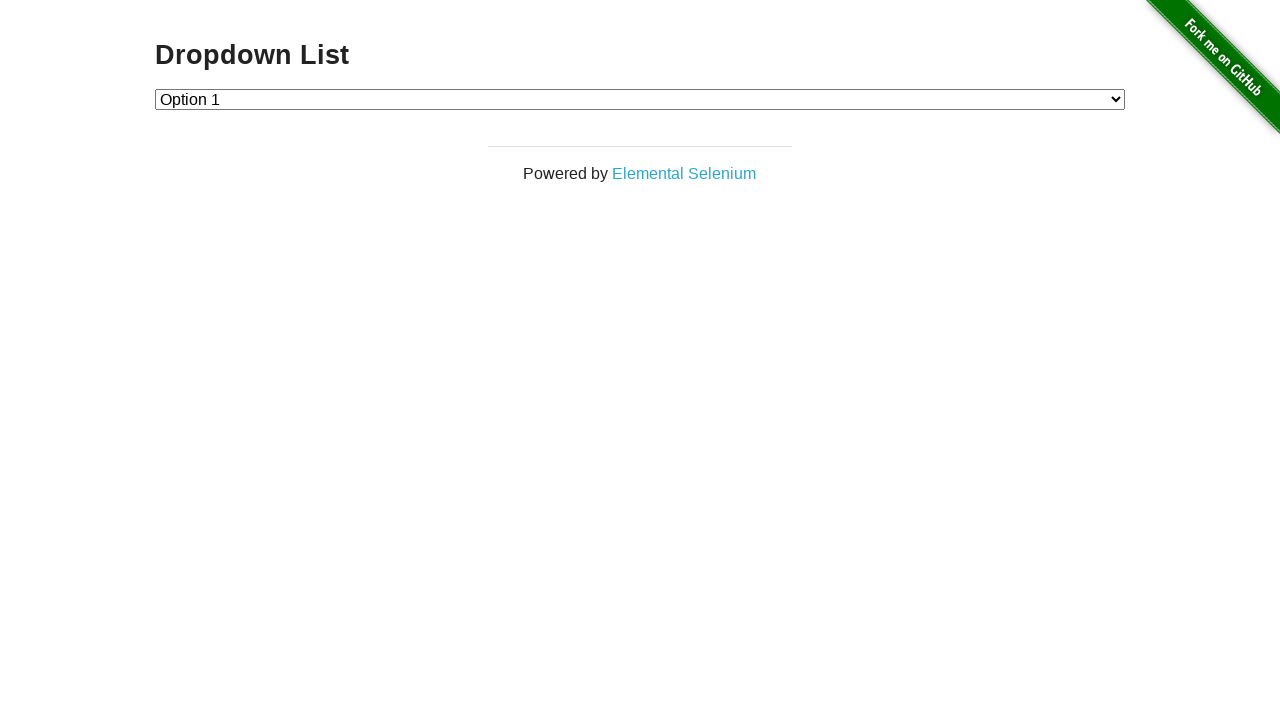